Tests basic calculator functionality by performing an addition operation (4 + 5) and verifying the result is displayed

Starting URL: https://www.calculator.net

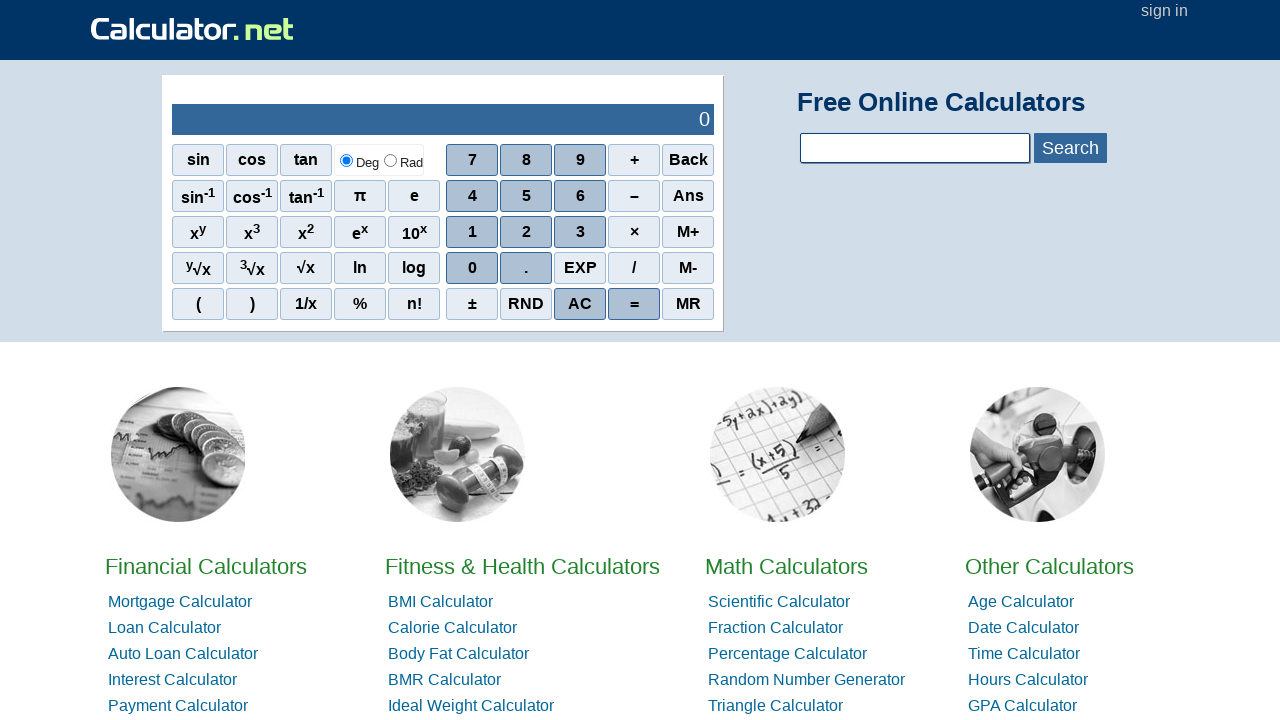

Clicked number 4 on calculator at (472, 196) on xpath=//*[text()='4']
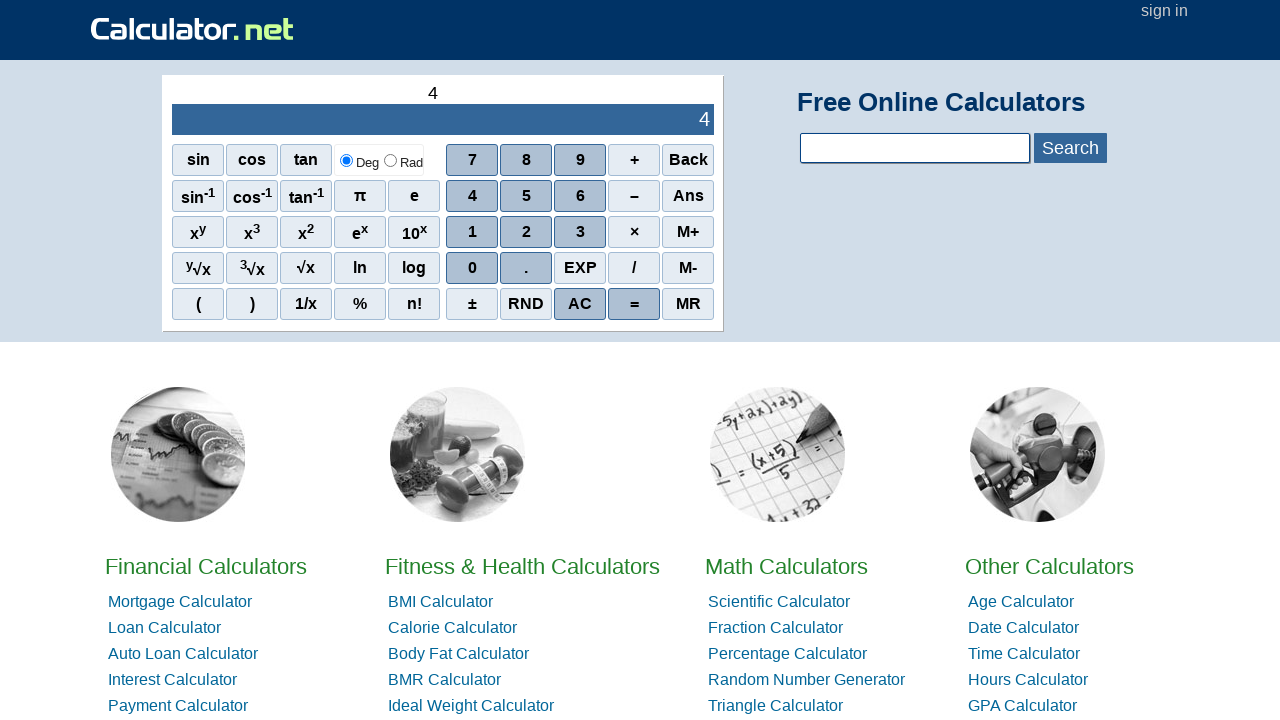

Clicked addition operator at (634, 160) on xpath=//*[text()='+']
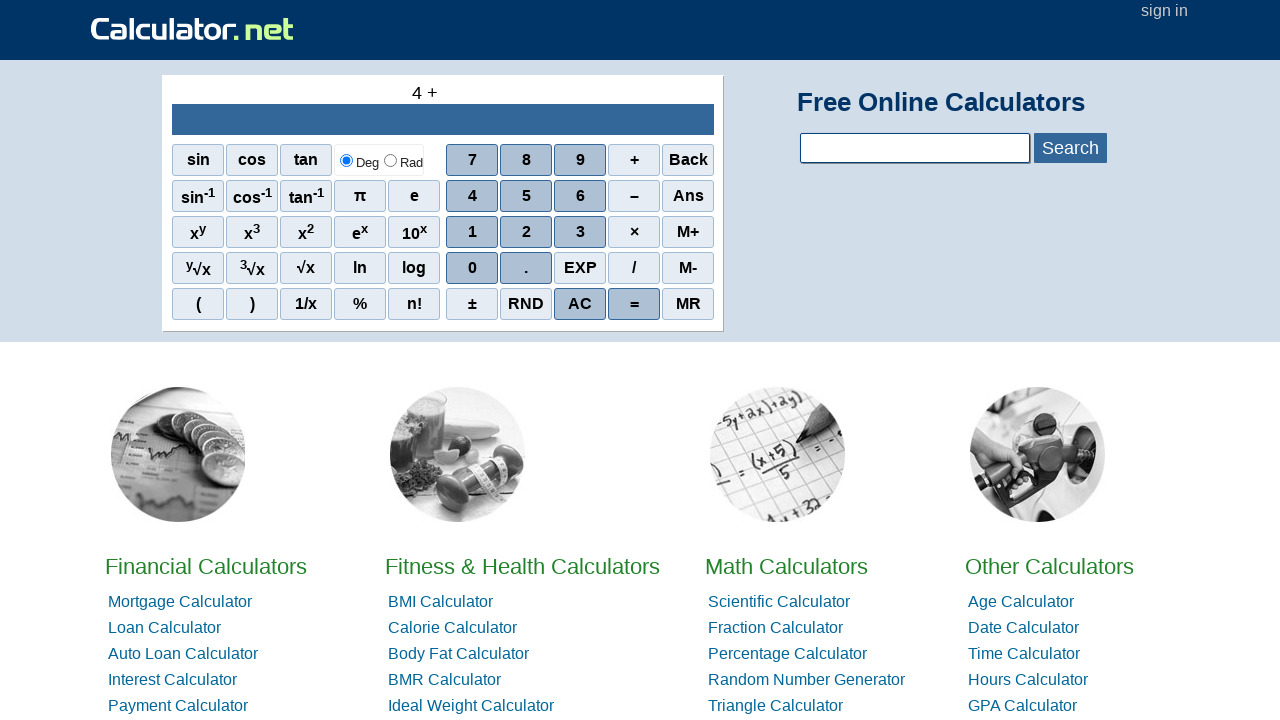

Clicked number 5 on calculator at (526, 196) on xpath=//*[text()='5']
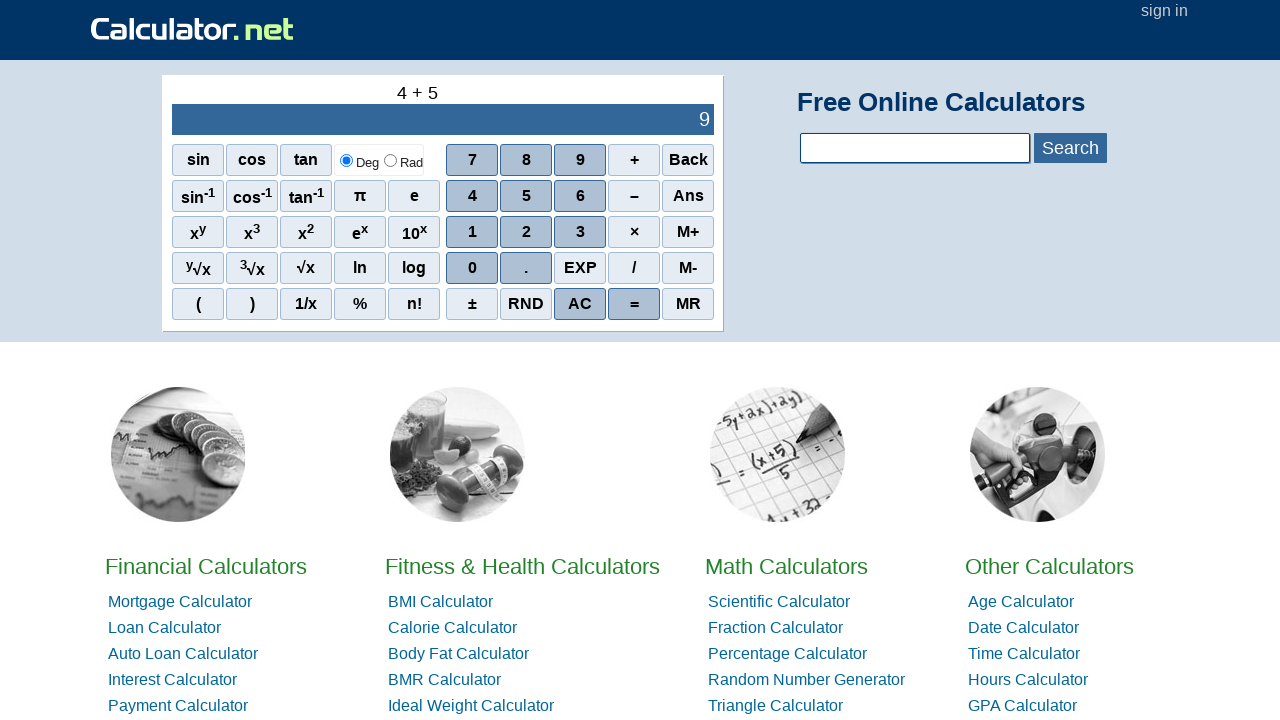

Result output field loaded, displaying calculation result
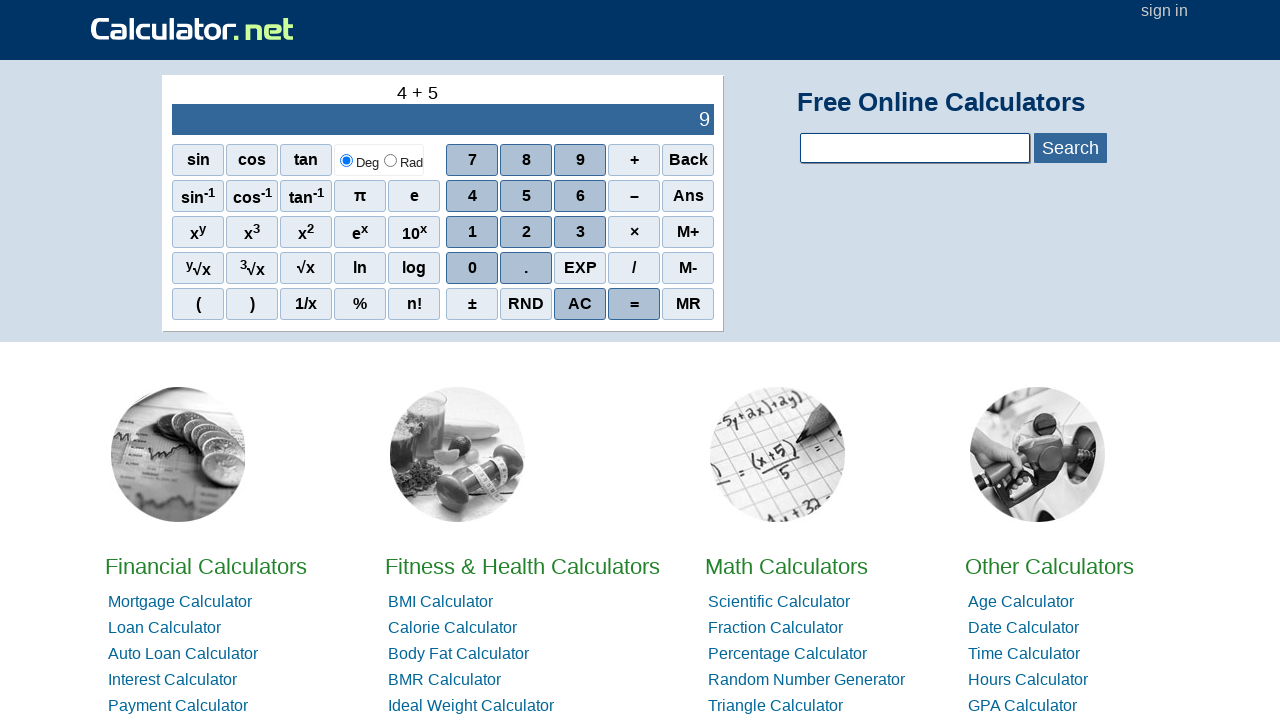

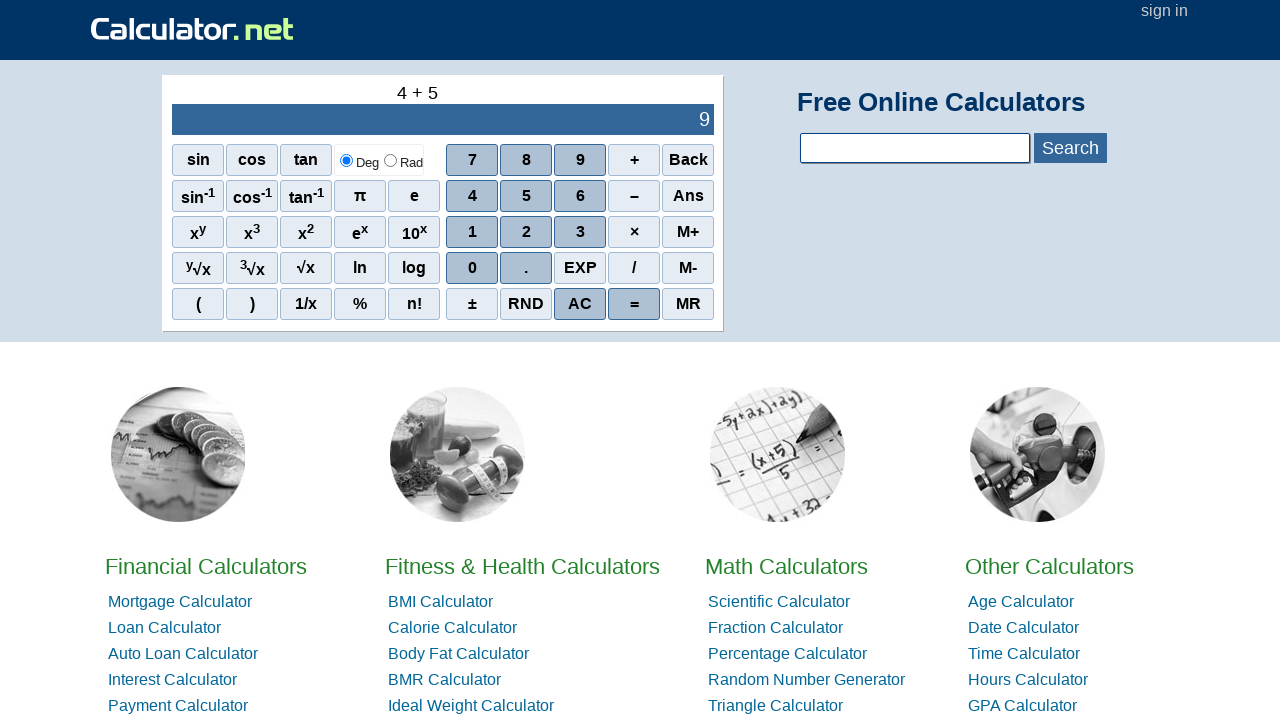